Navigates to RedBus website and retrieves the page URL and title

Starting URL: https://www.redbus.in/

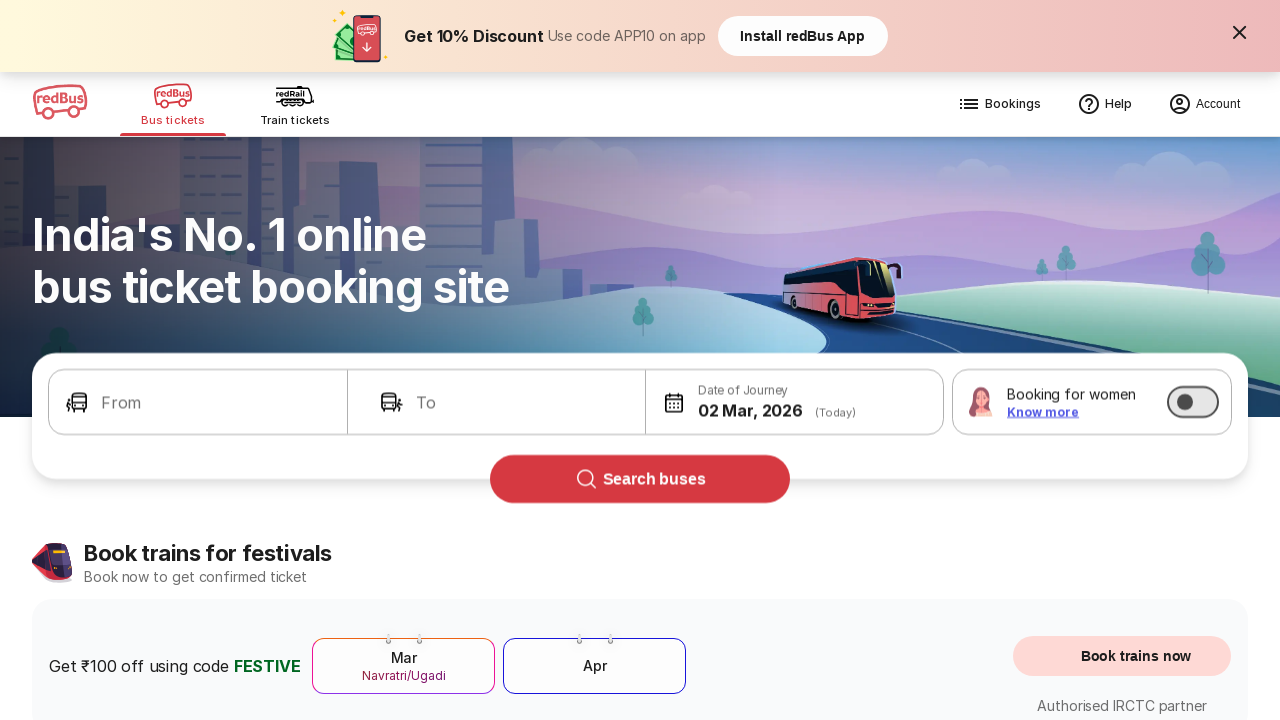

Retrieved current page URL from RedBus
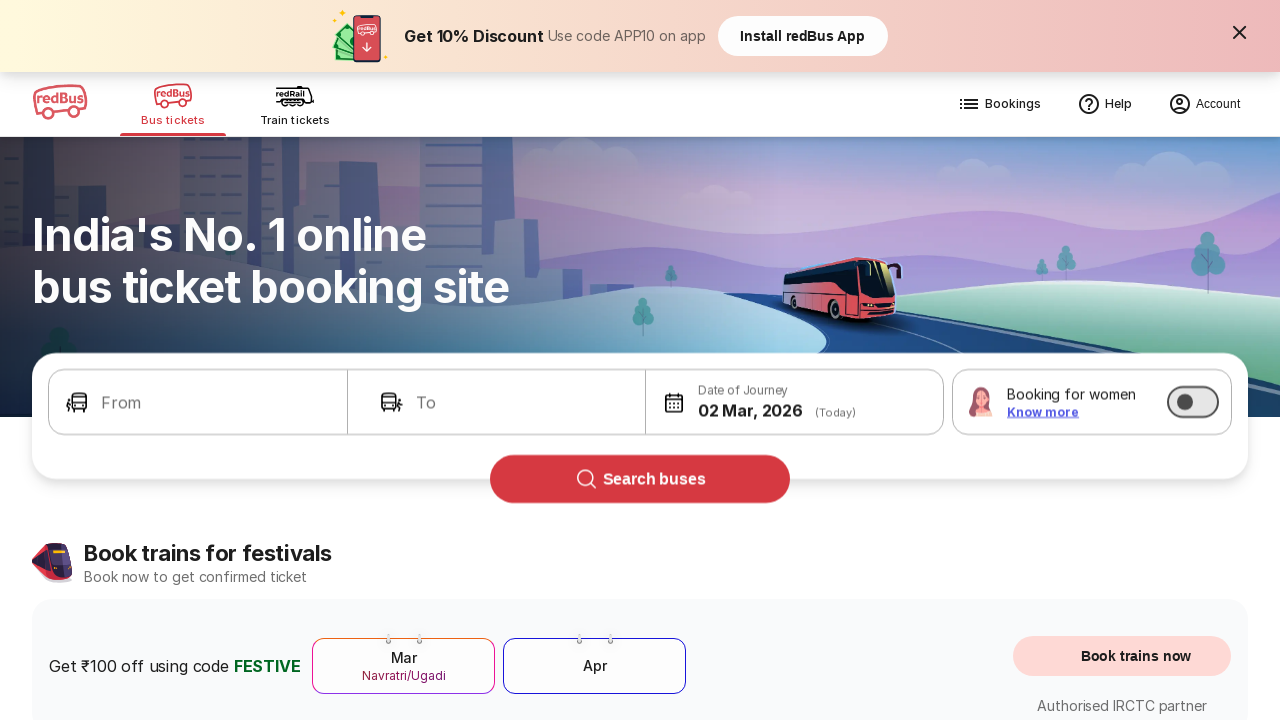

Retrieved page title from RedBus
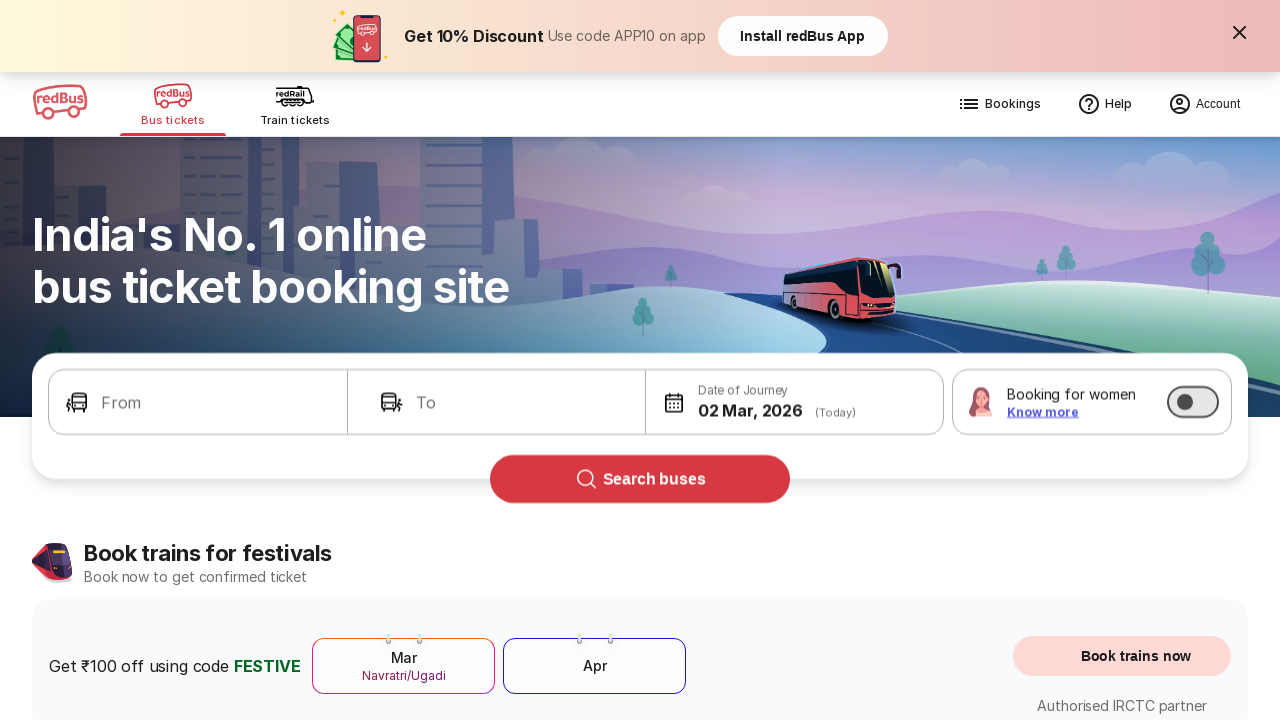

Waited for page to be fully loaded (domcontentloaded)
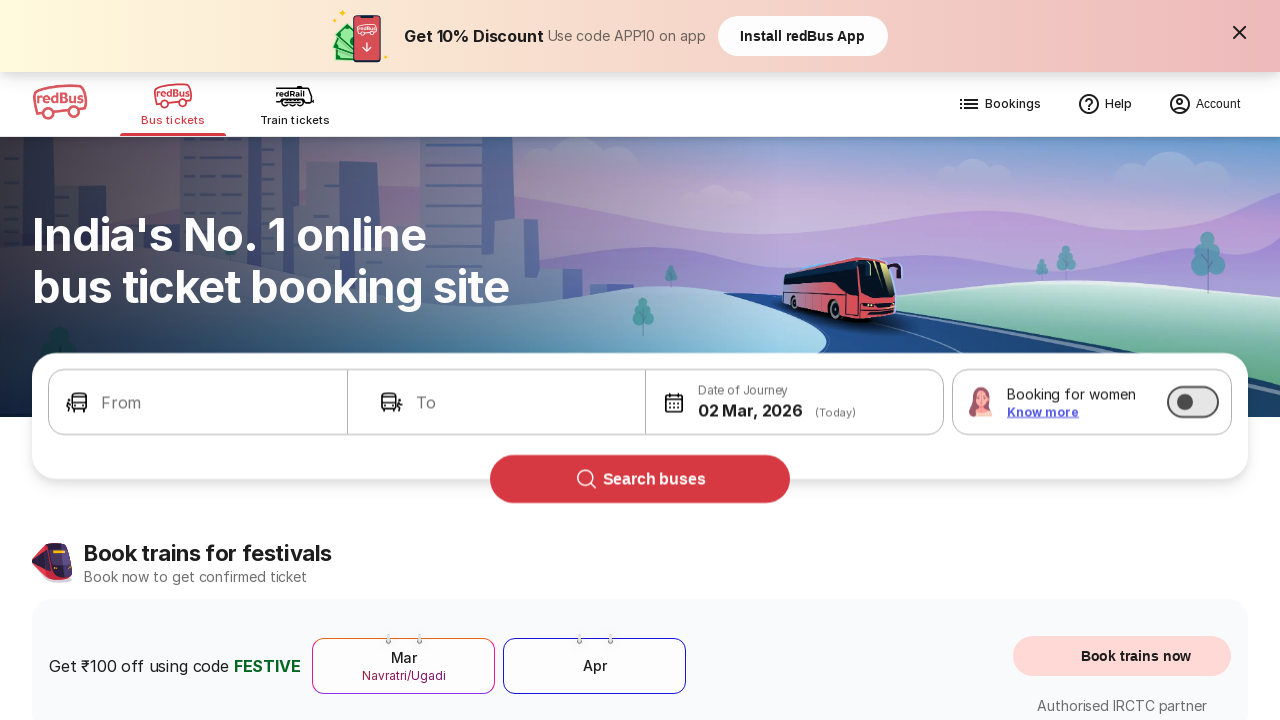

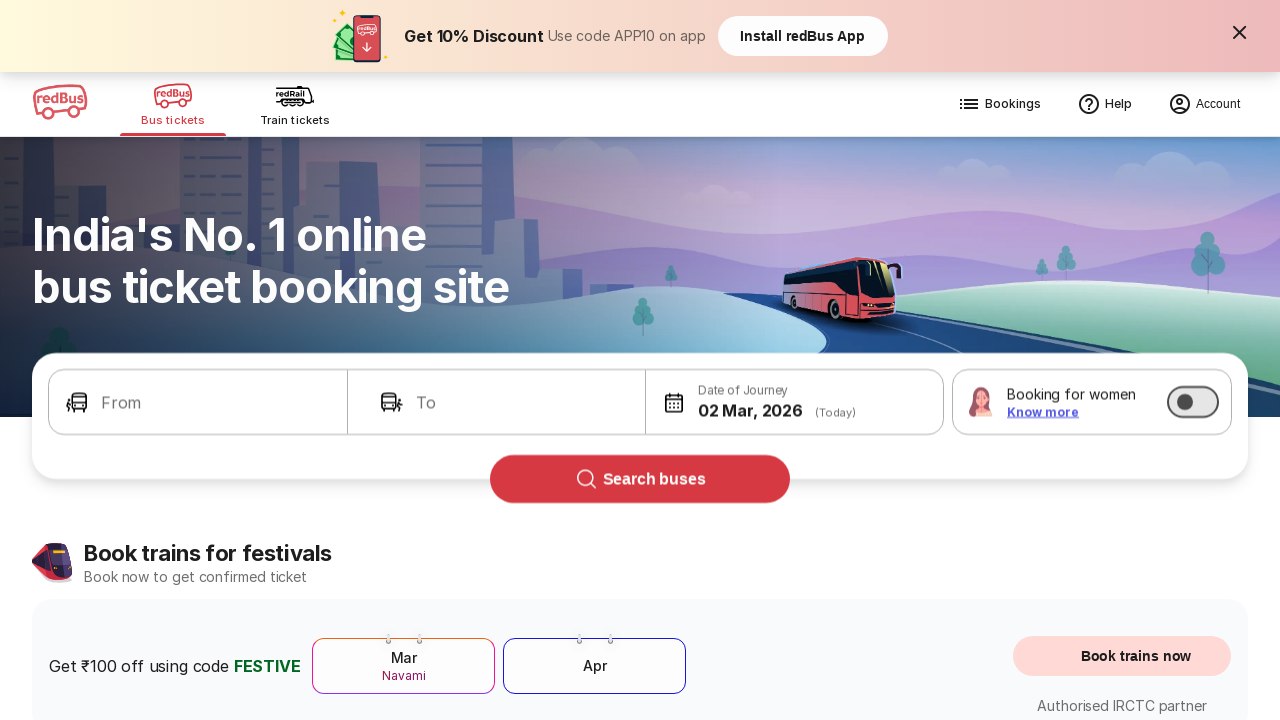